Verifies that the OrangeHRM login page loads correctly by checking that the page title matches "OrangeHRM".

Starting URL: https://opensource-demo.orangehrmlive.com/web/index.php/auth/login

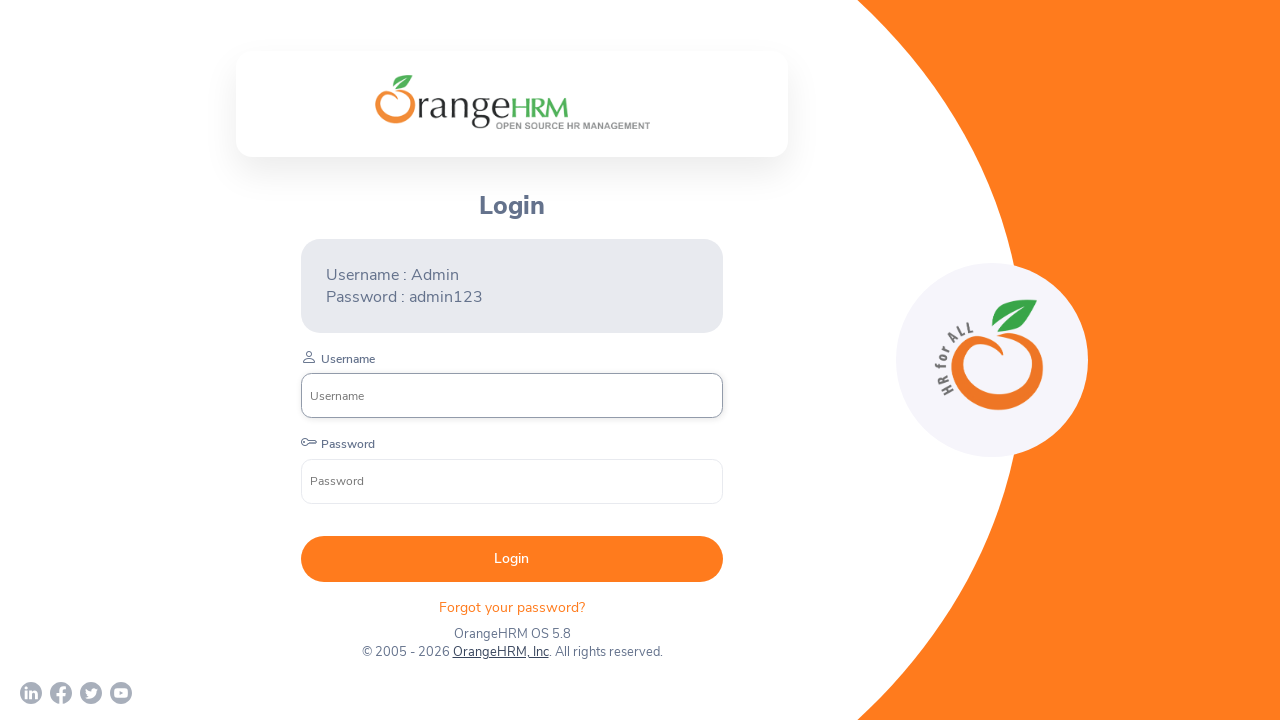

Waited for page to load with domcontentloaded state
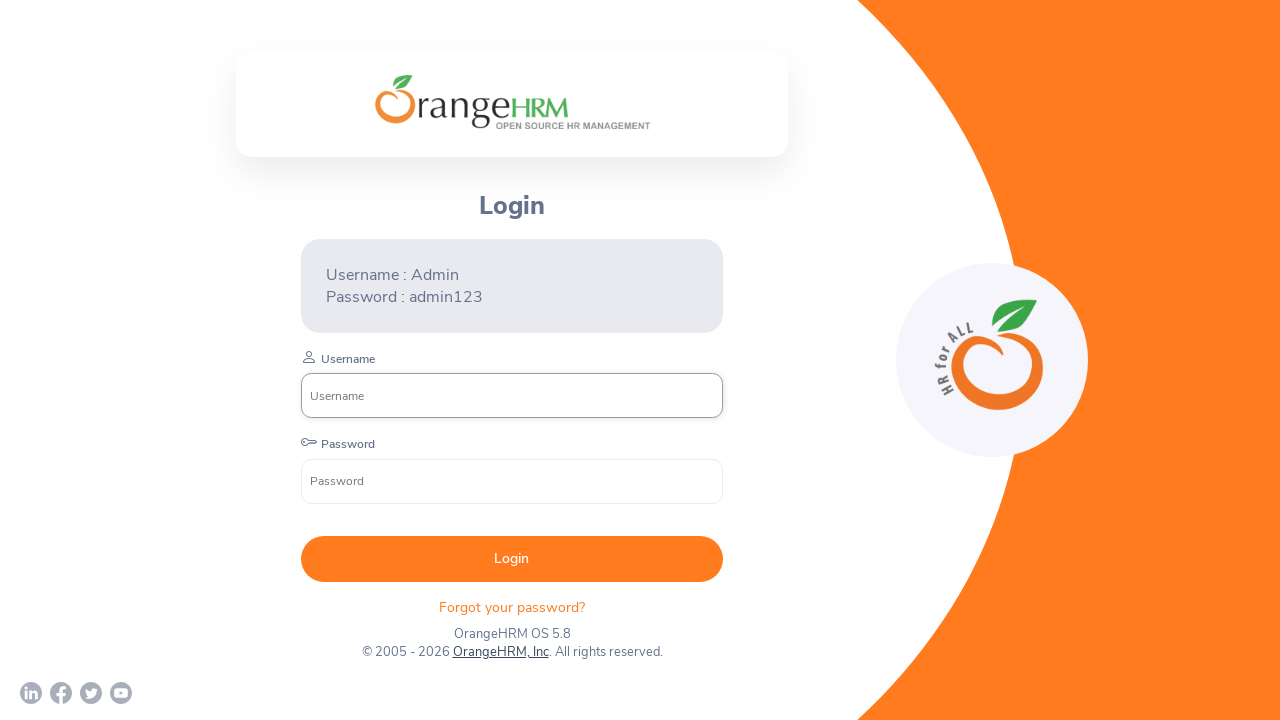

Retrieved page title: 'OrangeHRM'
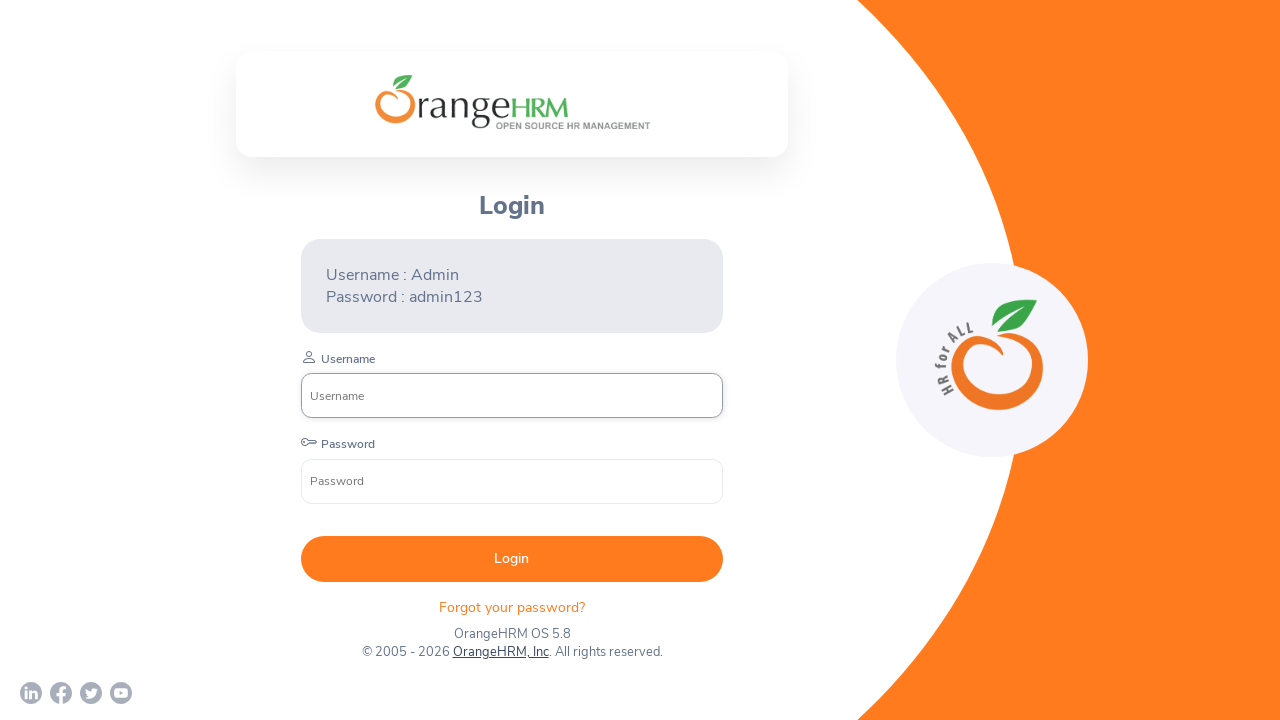

Verified page title matches 'OrangeHRM' — test passed
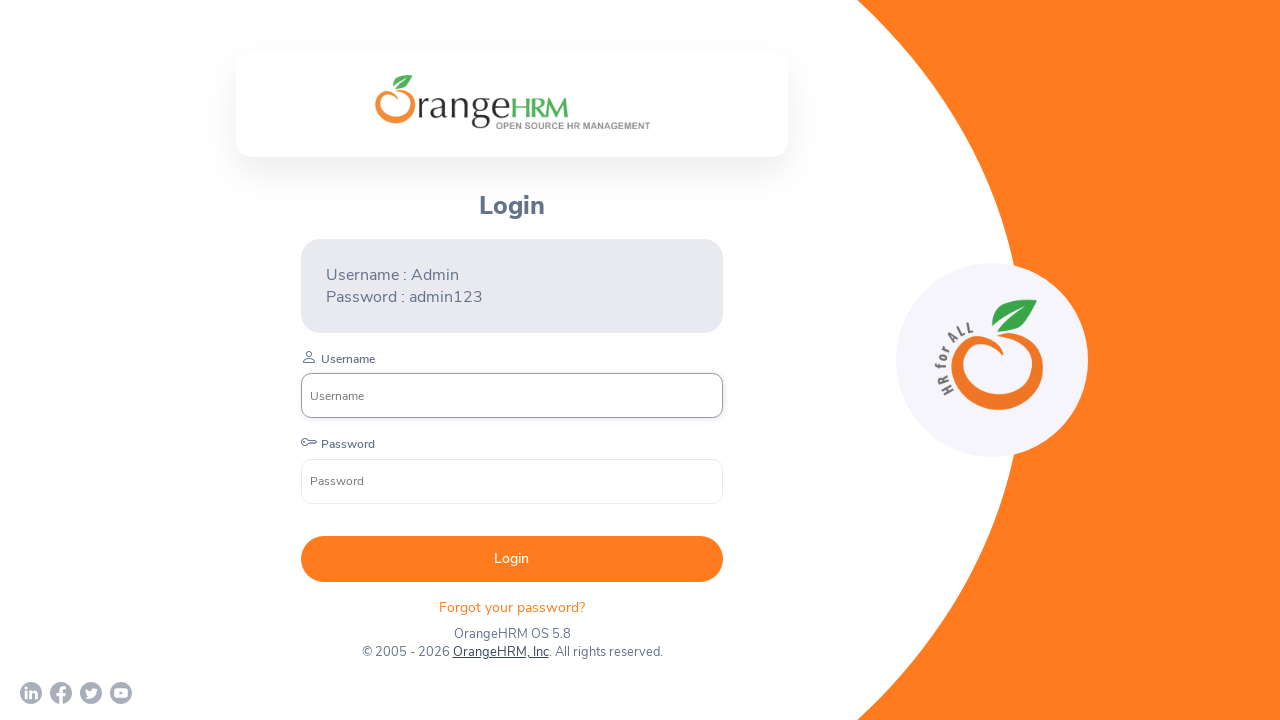

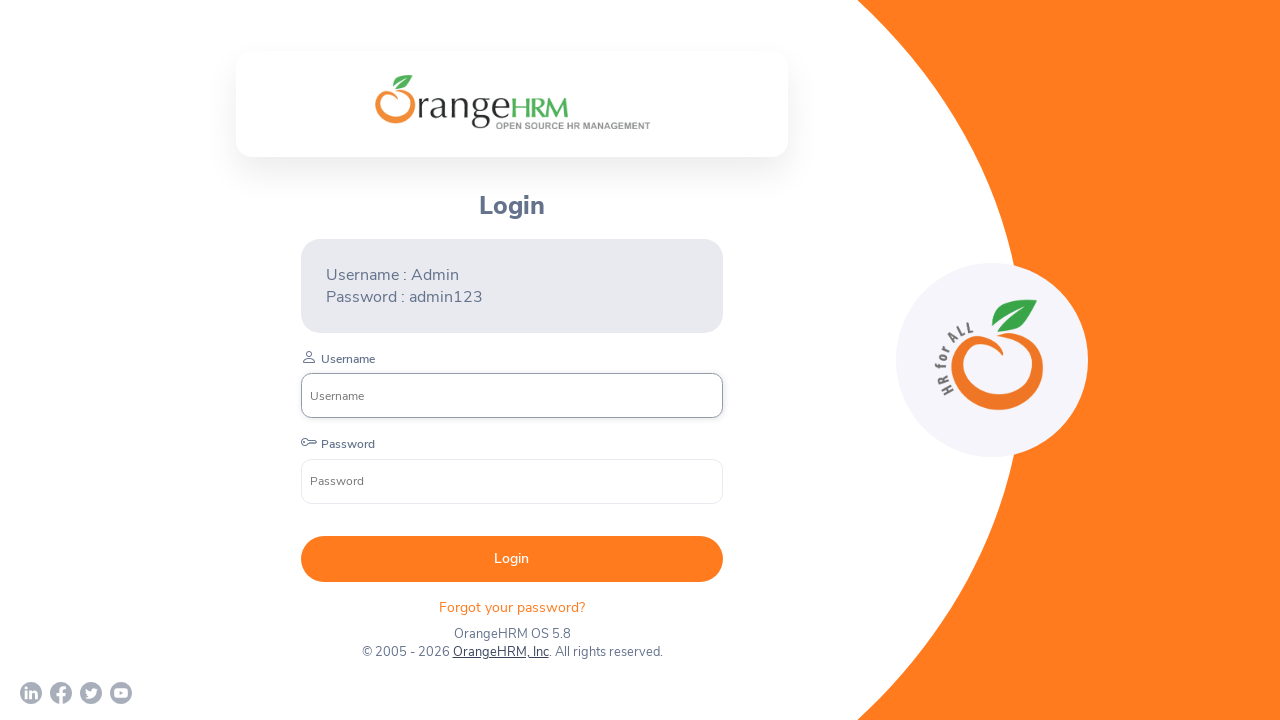